Tests keyboard input events by typing a character and performing keyboard shortcuts (select all and copy)

Starting URL: https://training-support.net/selenium/input-events

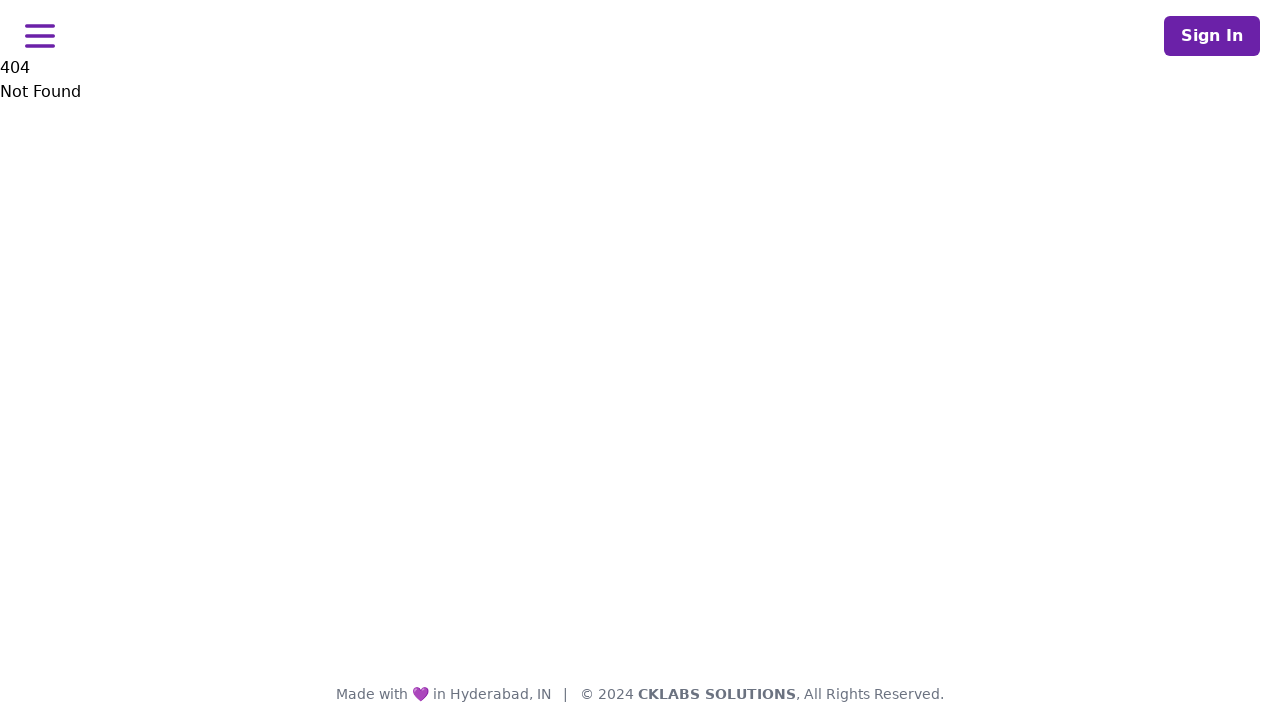

Typed the letter 'V' into the input field
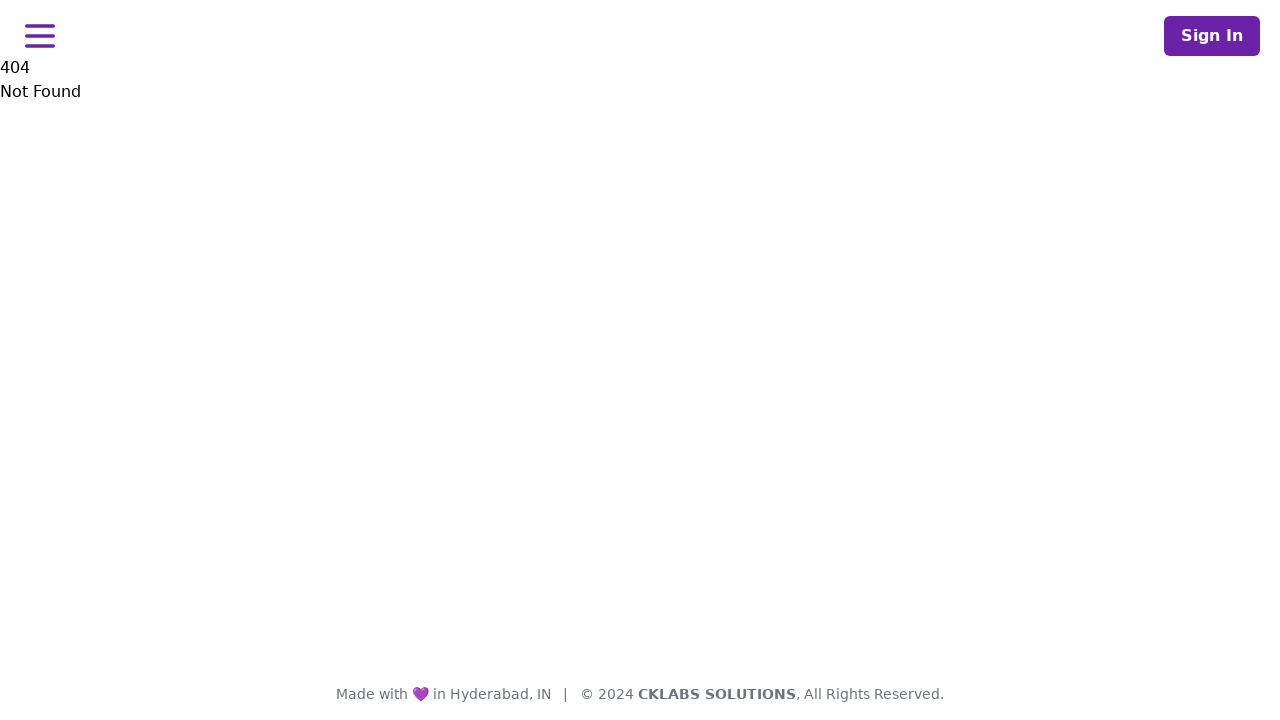

Performed Ctrl+A to select all text
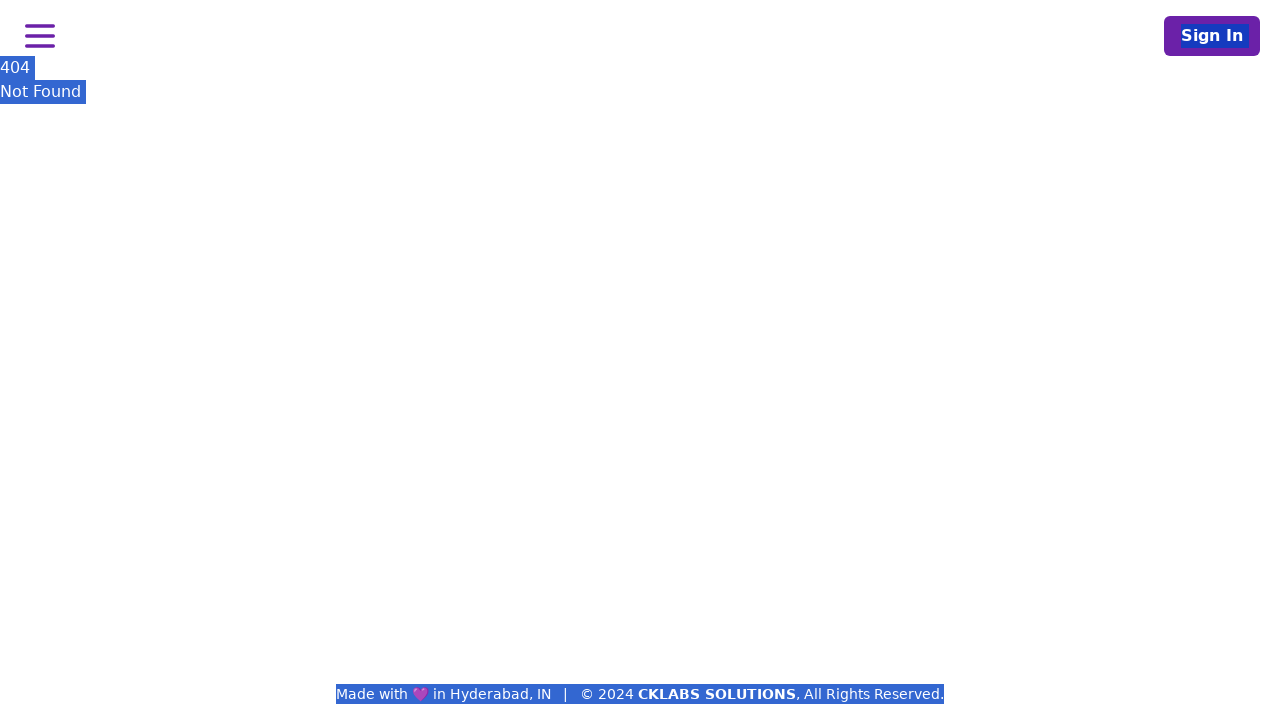

Performed Ctrl+C to copy selected text
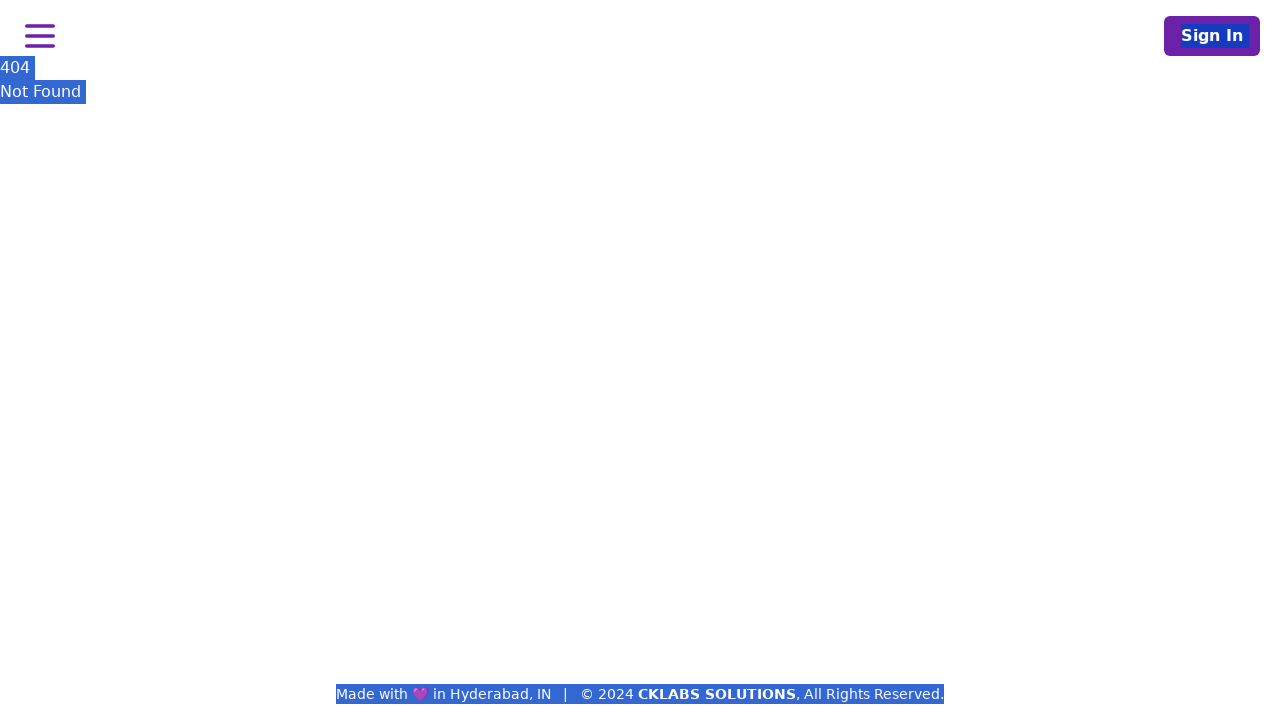

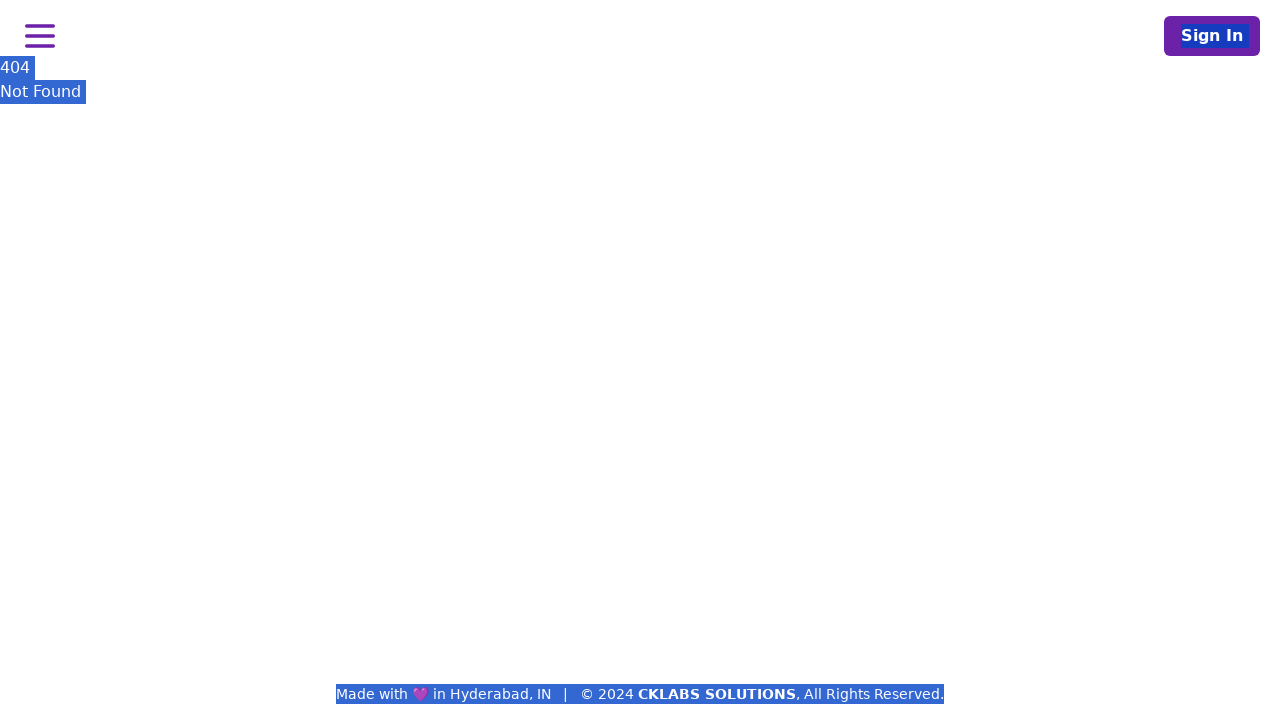